Tests file upload functionality by selecting a file via the file input field, submitting the form, and verifying the uploaded filename is displayed on the confirmation page.

Starting URL: https://the-internet.herokuapp.com/upload

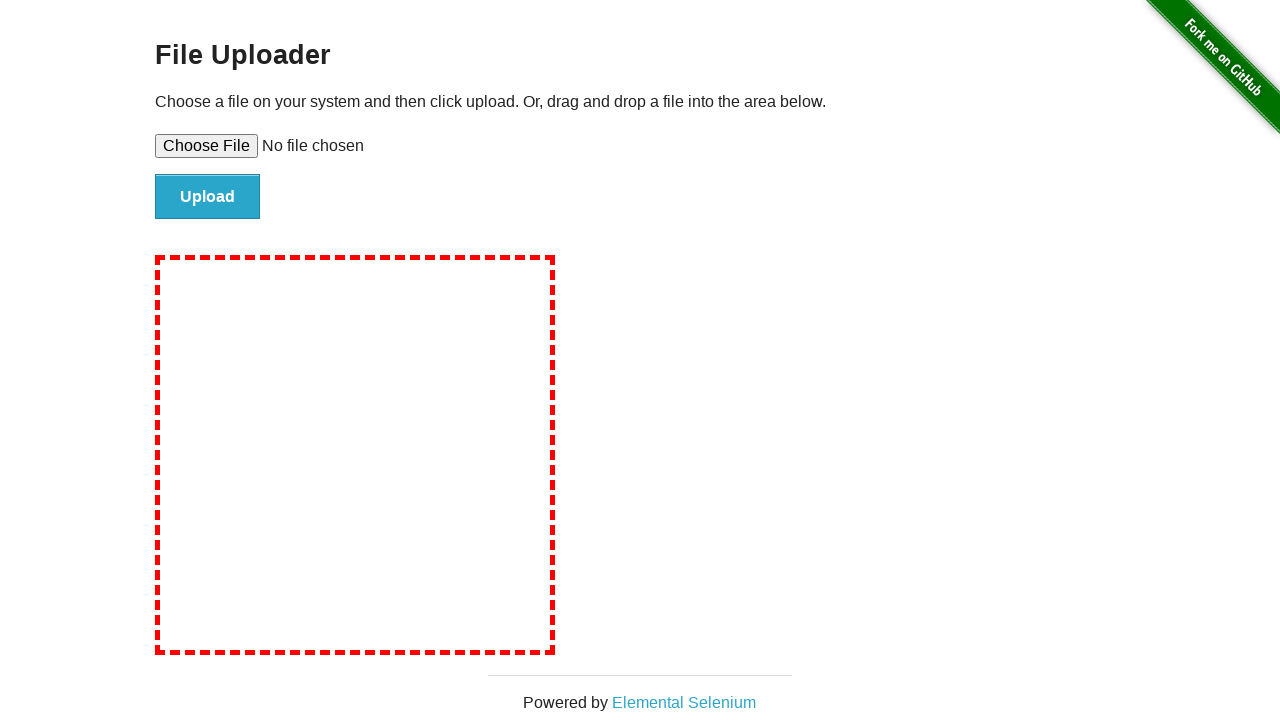

Selected test-upload-file.txt file via file input field
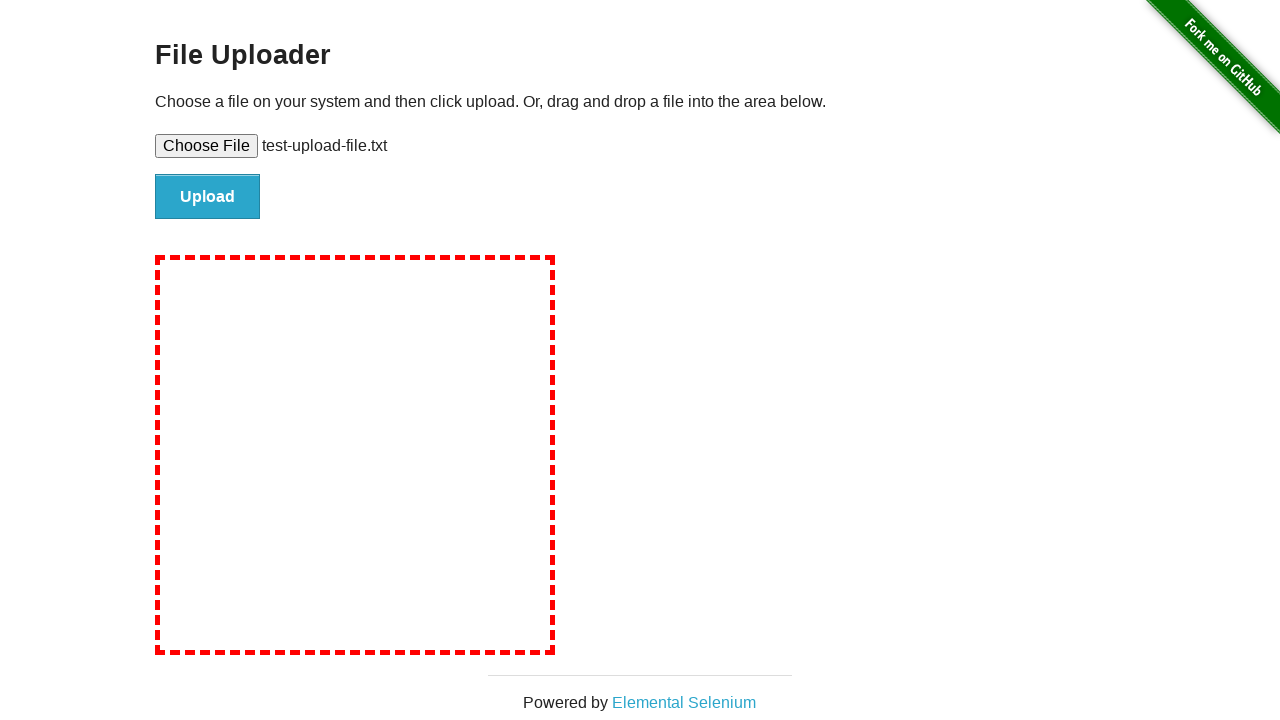

Clicked submit button to upload file at (208, 197) on #file-submit
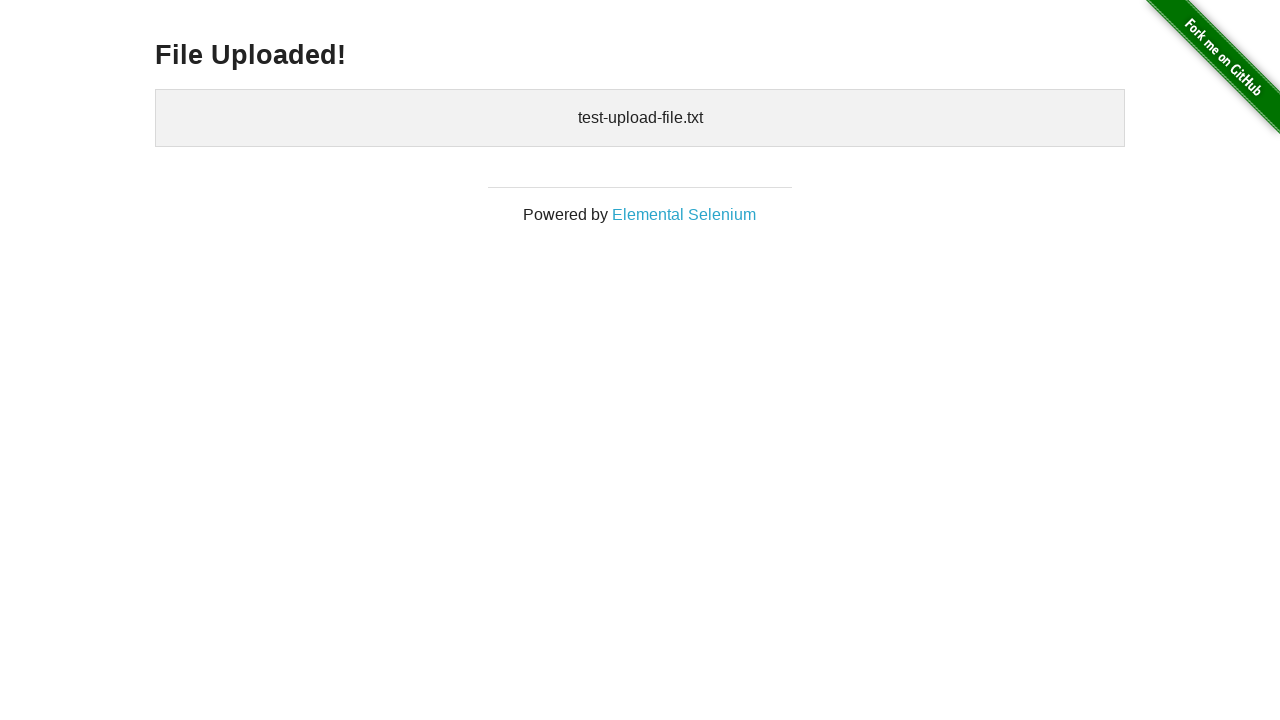

Waited for uploaded files confirmation element to appear
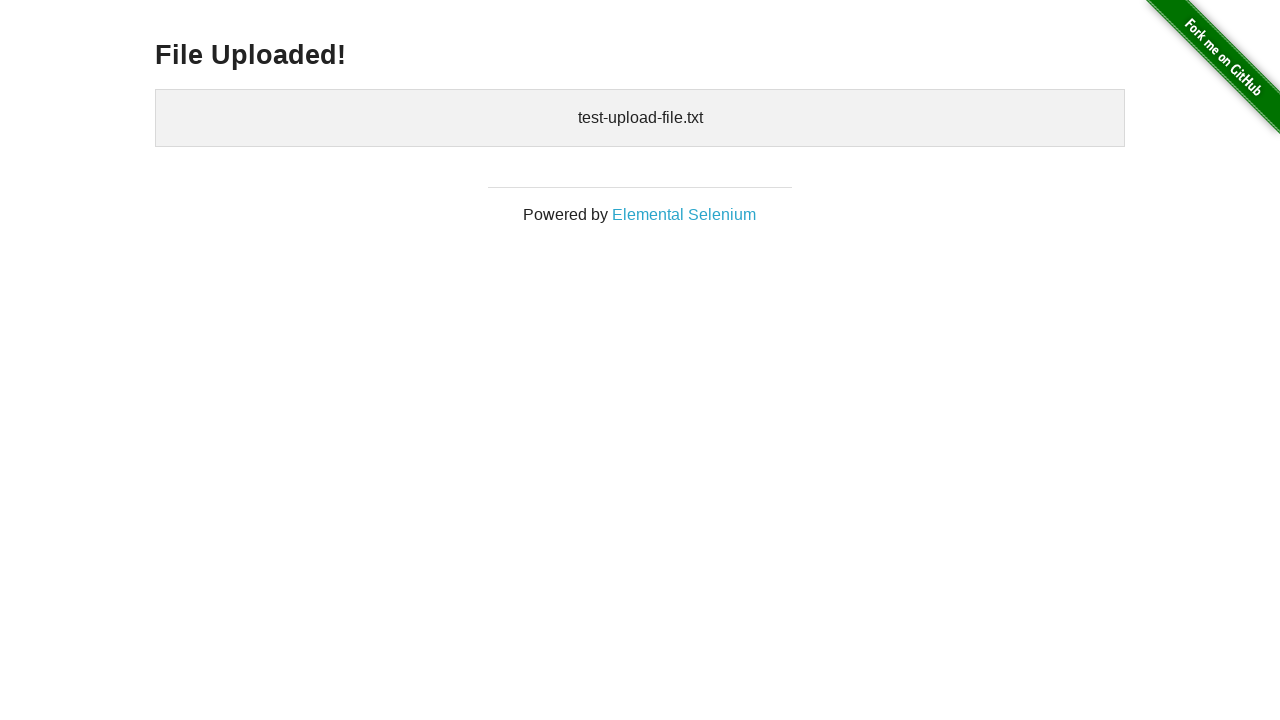

Retrieved uploaded filename from confirmation page
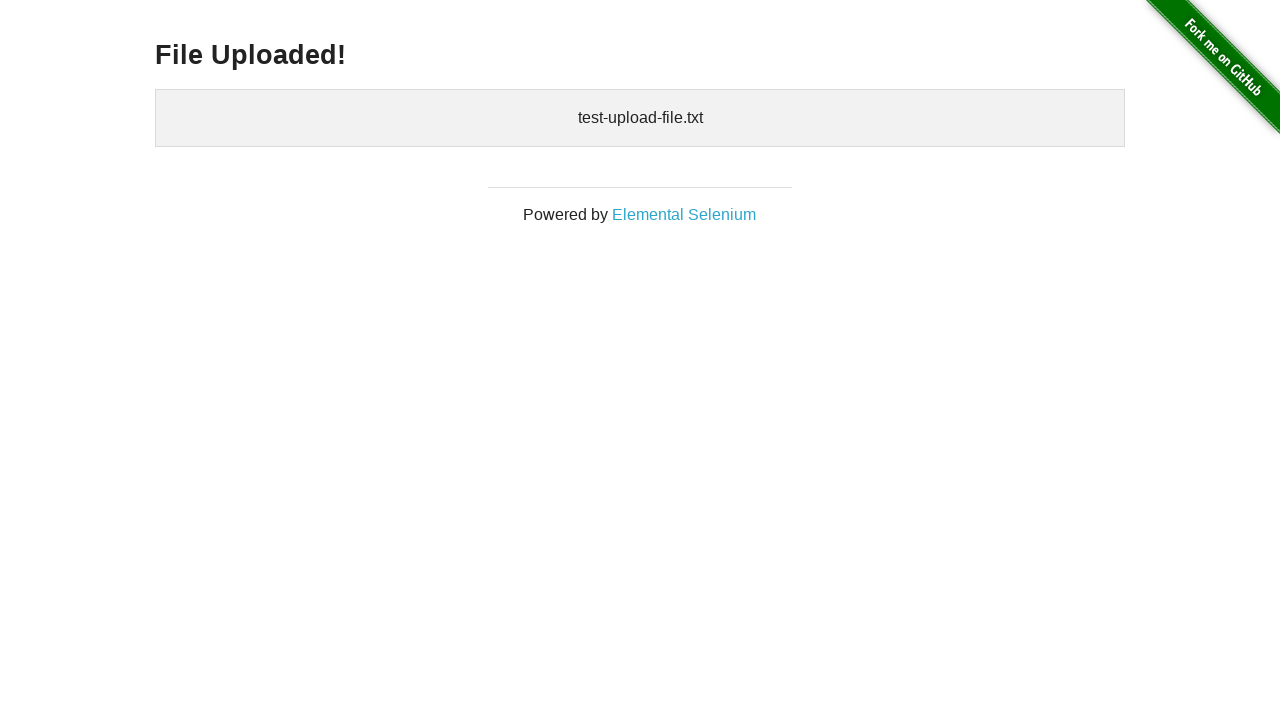

Verified that 'test-upload-file.txt' is displayed in uploaded files
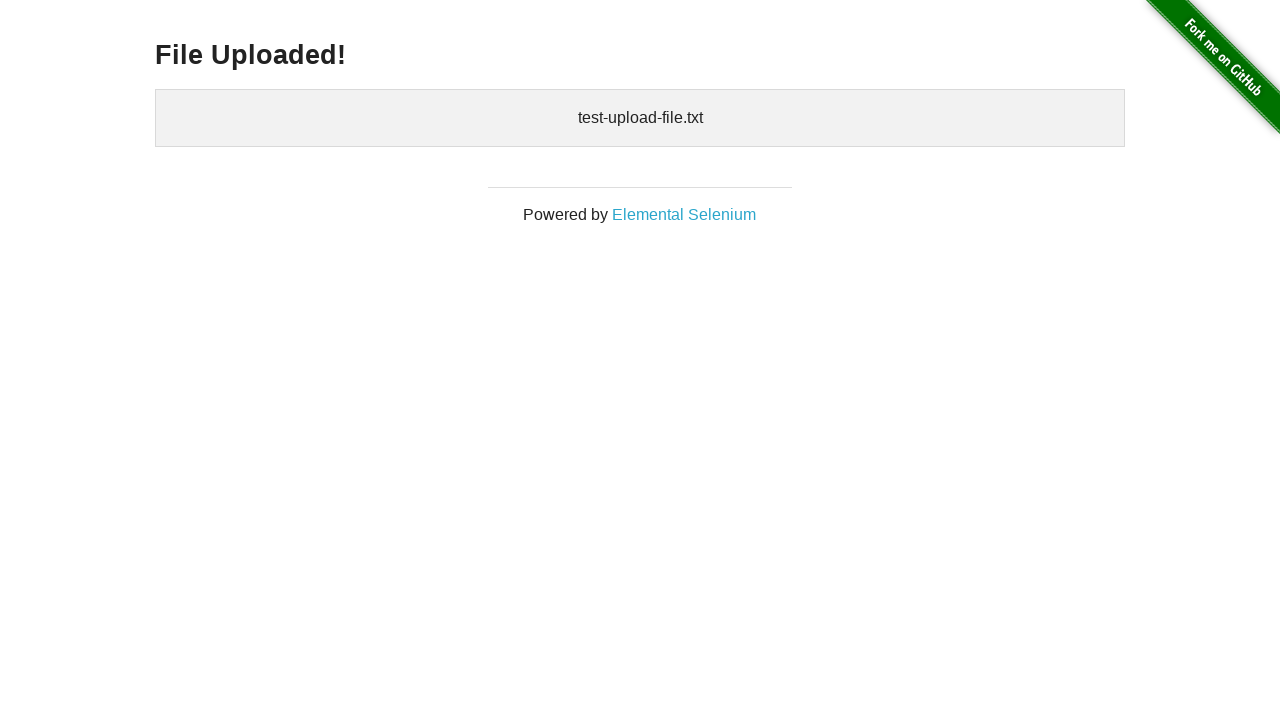

Cleaned up temporary test file
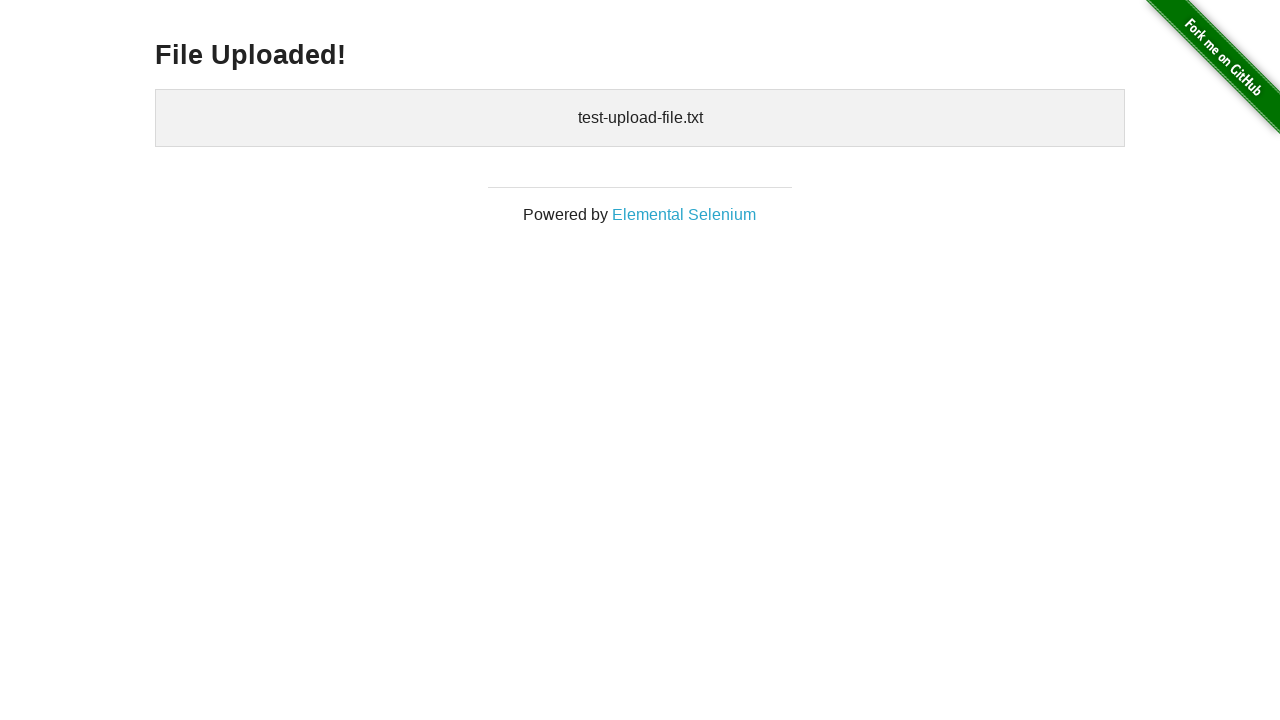

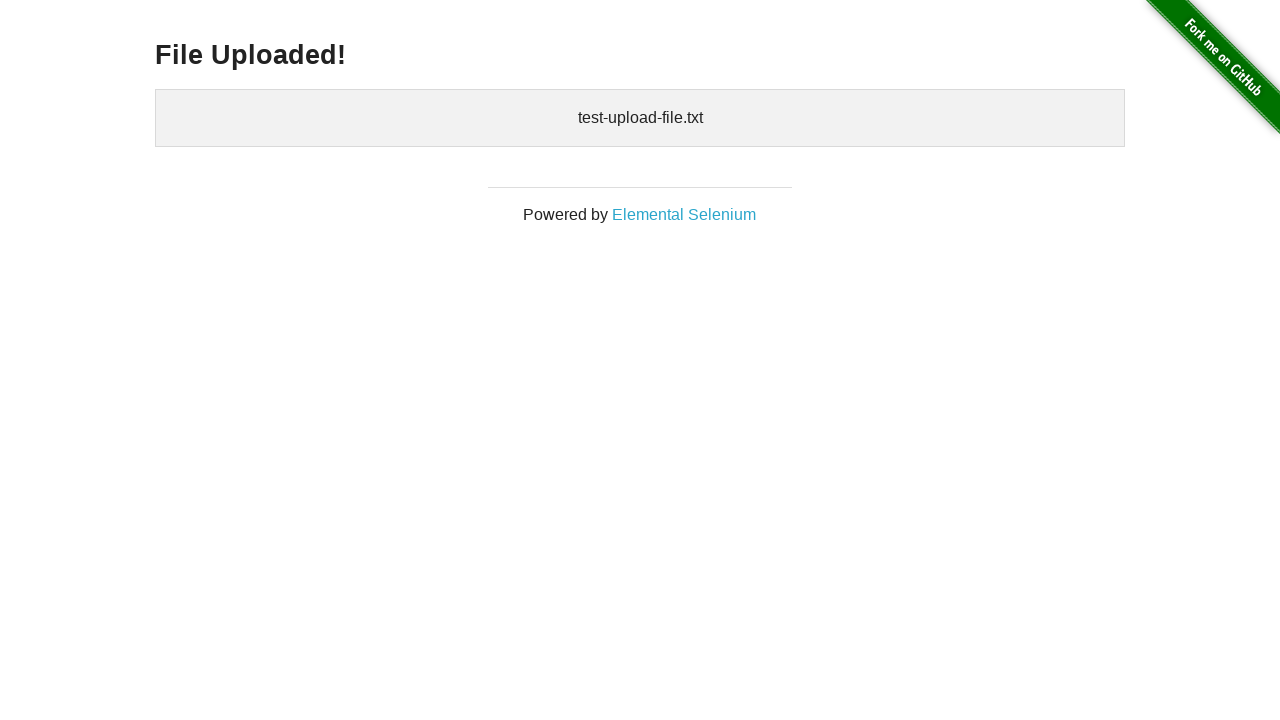